Tests editing a todo item by double-clicking, changing text, and pressing Enter

Starting URL: https://demo.playwright.dev/todomvc

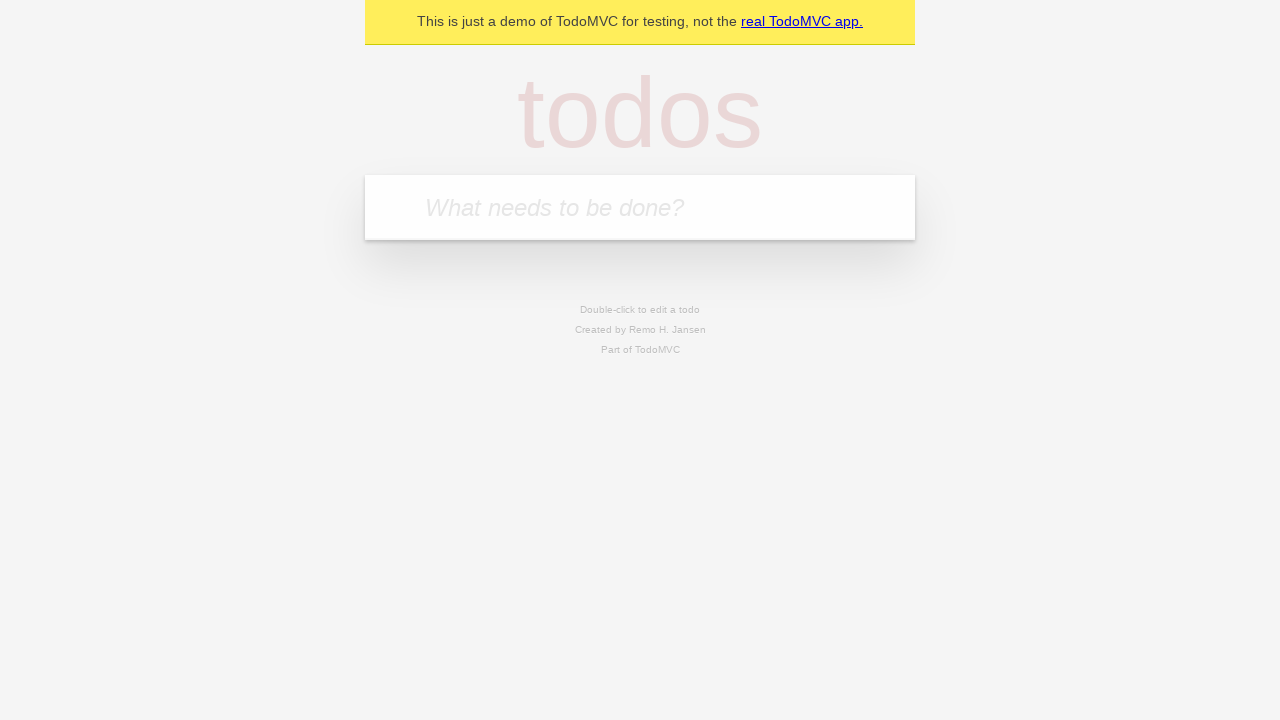

Filled first todo input with 'buy some cheese' on internal:attr=[placeholder="What needs to be done?"i]
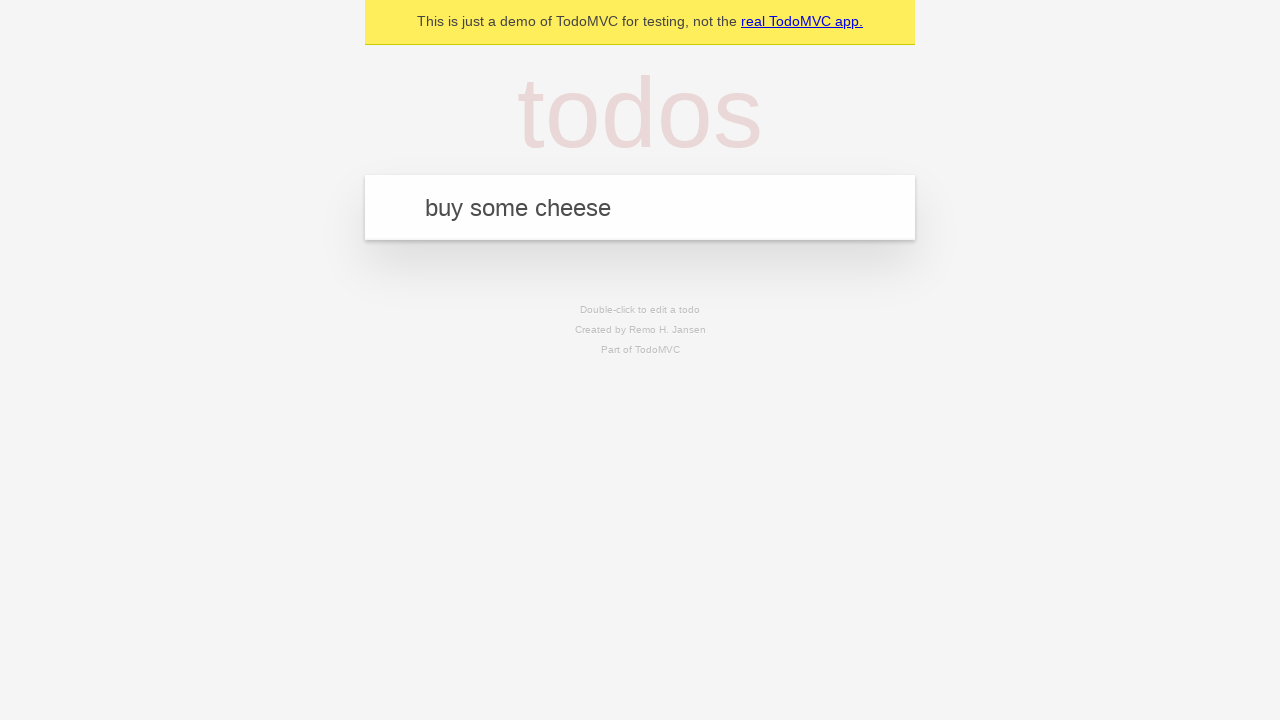

Pressed Enter to create first todo item on internal:attr=[placeholder="What needs to be done?"i]
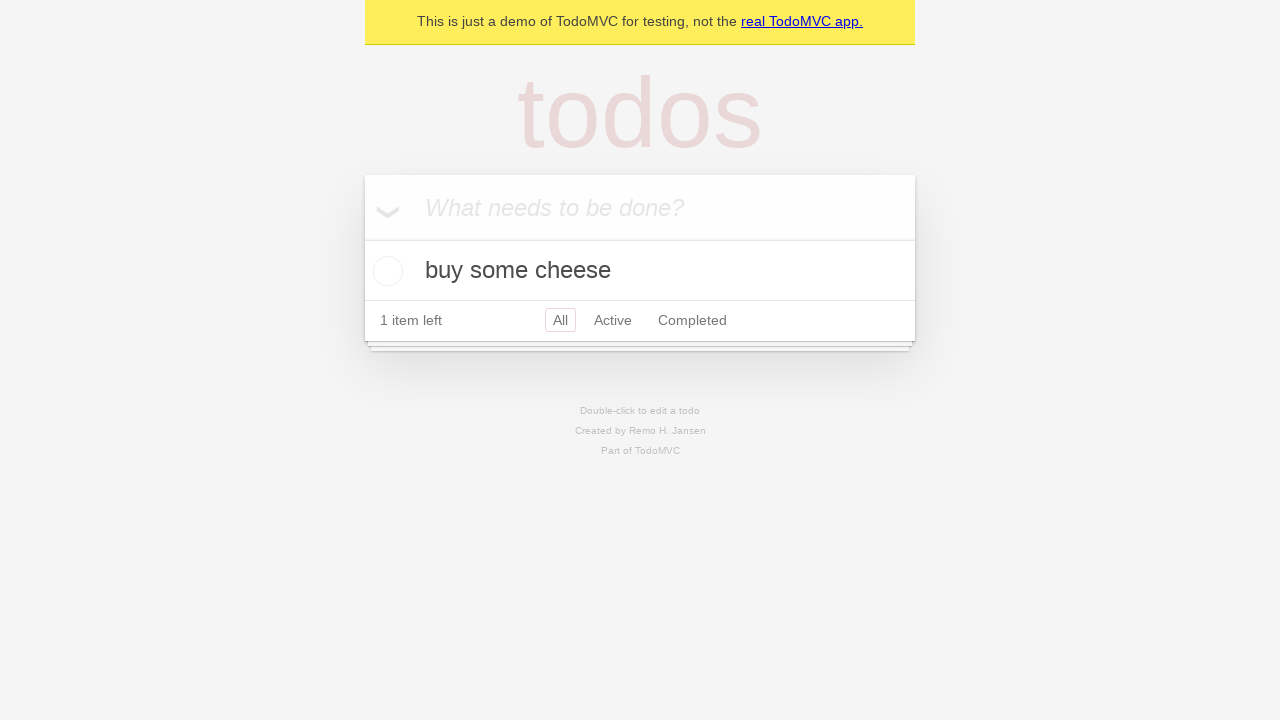

Filled second todo input with 'feed the cat' on internal:attr=[placeholder="What needs to be done?"i]
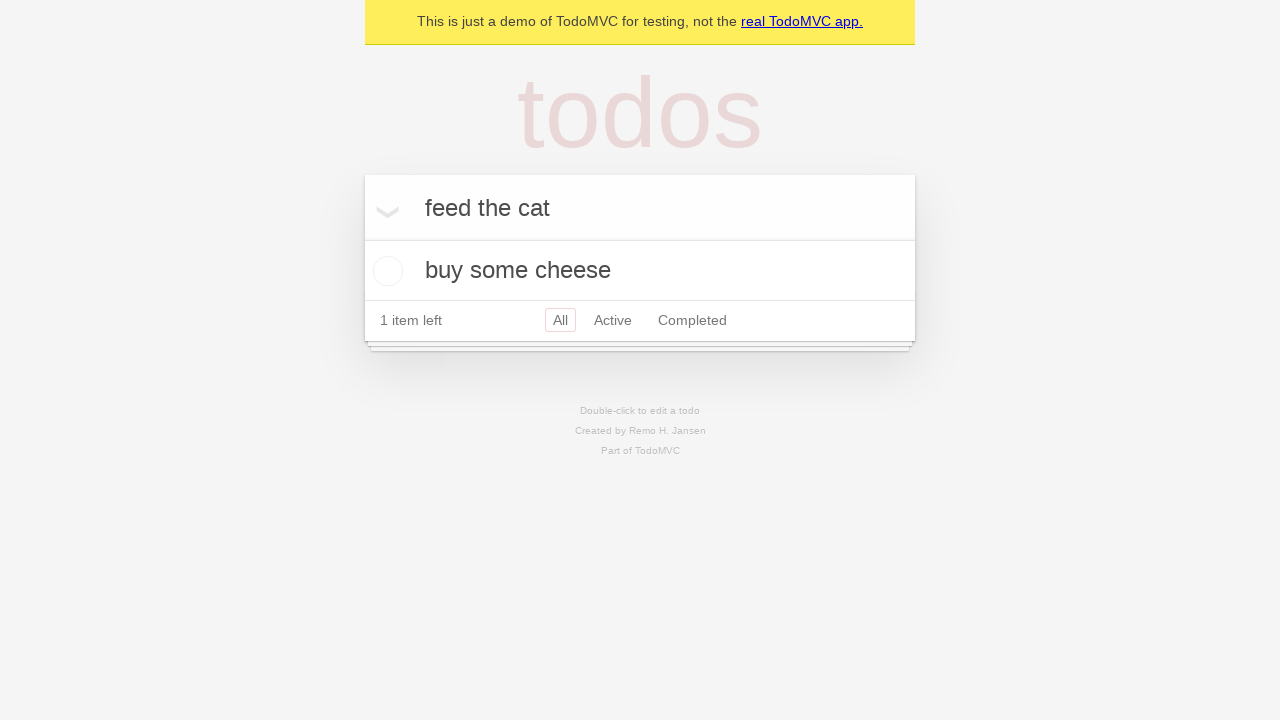

Pressed Enter to create second todo item on internal:attr=[placeholder="What needs to be done?"i]
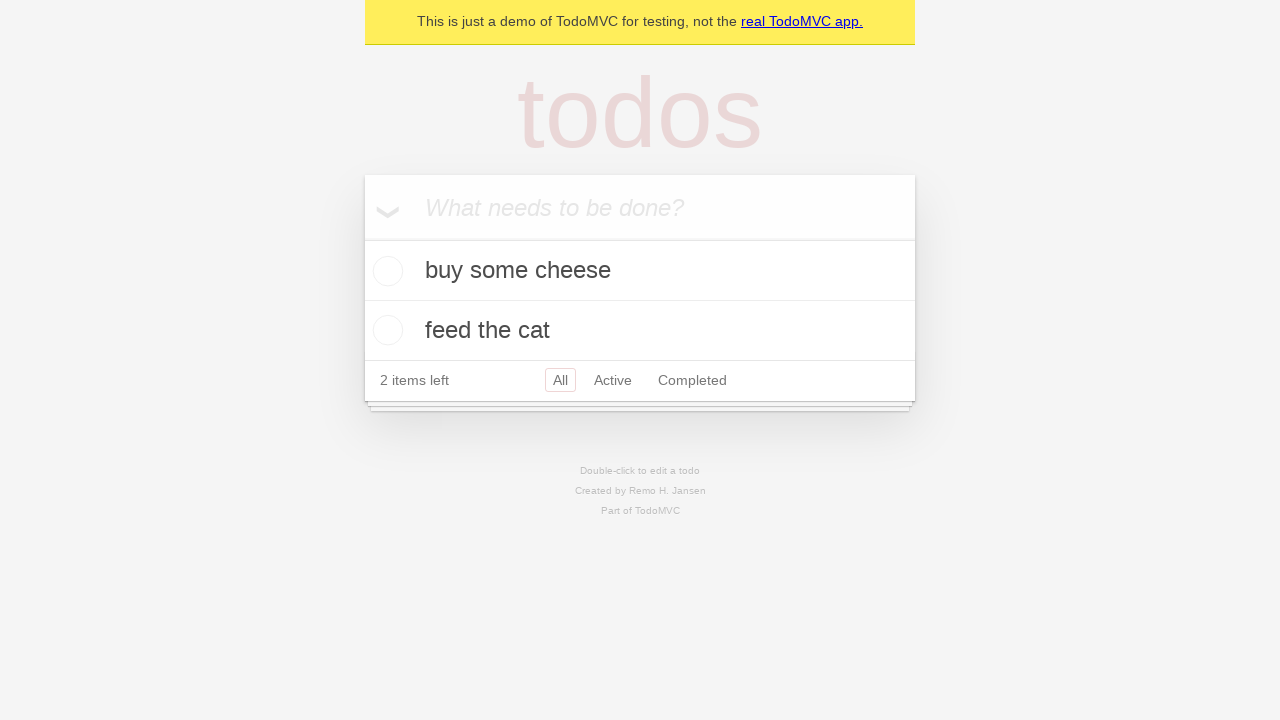

Filled third todo input with 'book a doctors appointment' on internal:attr=[placeholder="What needs to be done?"i]
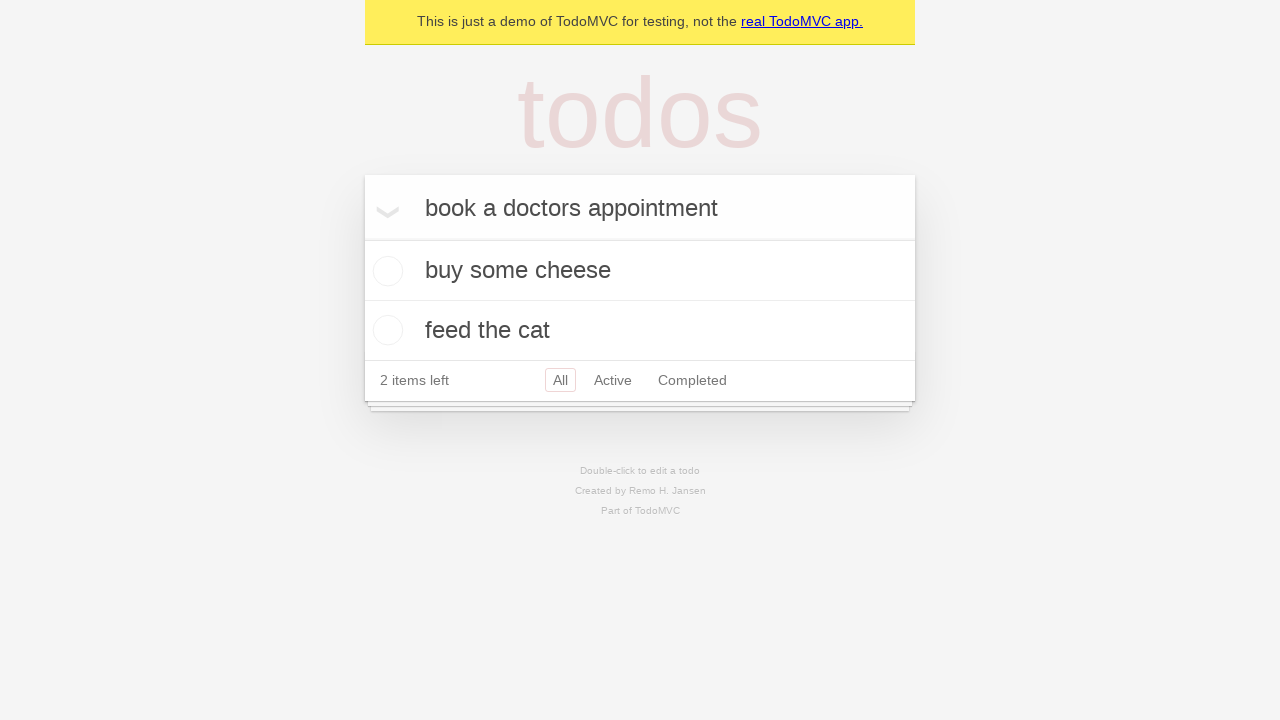

Pressed Enter to create third todo item on internal:attr=[placeholder="What needs to be done?"i]
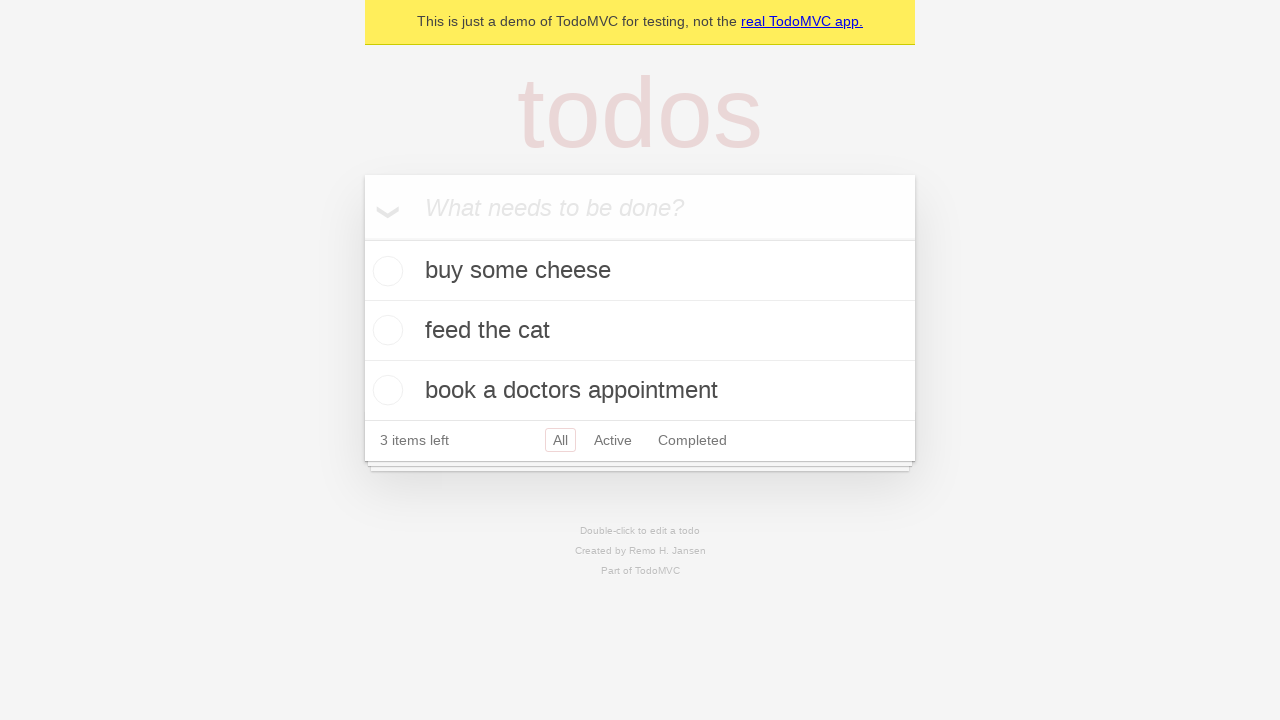

Verified all 3 todo items are rendered
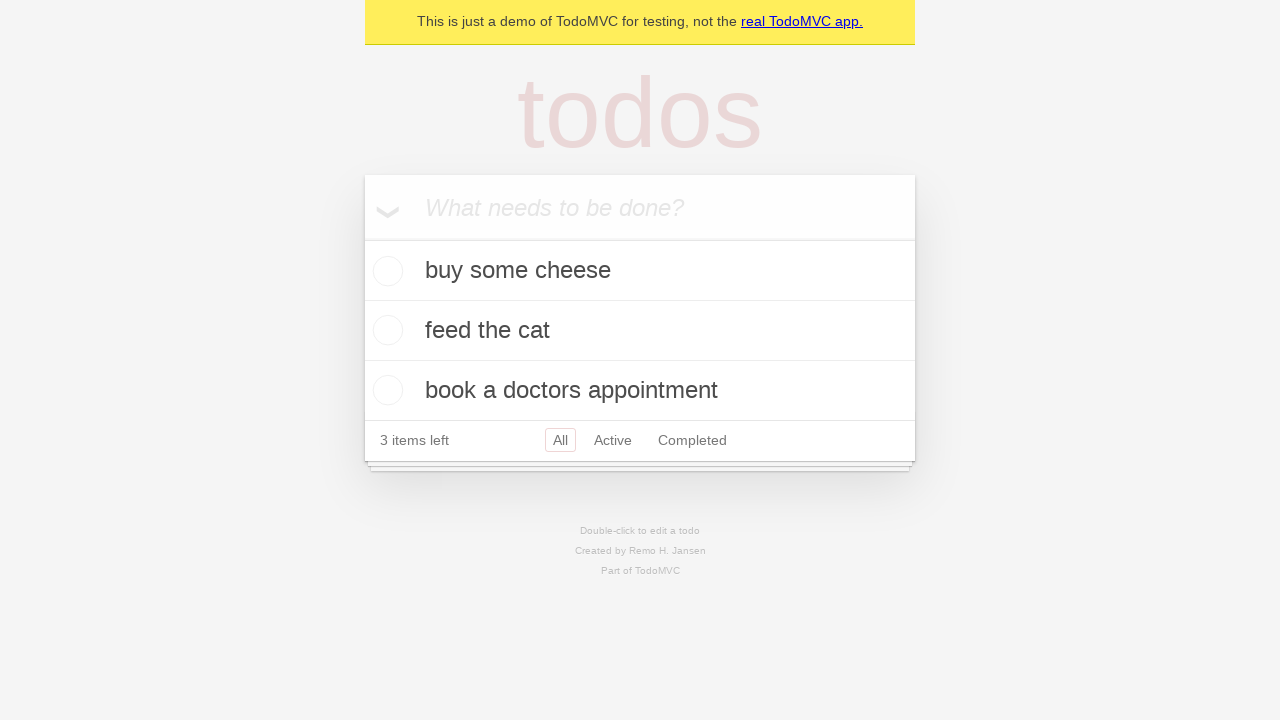

Double-clicked second todo item to enter edit mode at (640, 331) on internal:testid=[data-testid="todo-item"s] >> nth=1
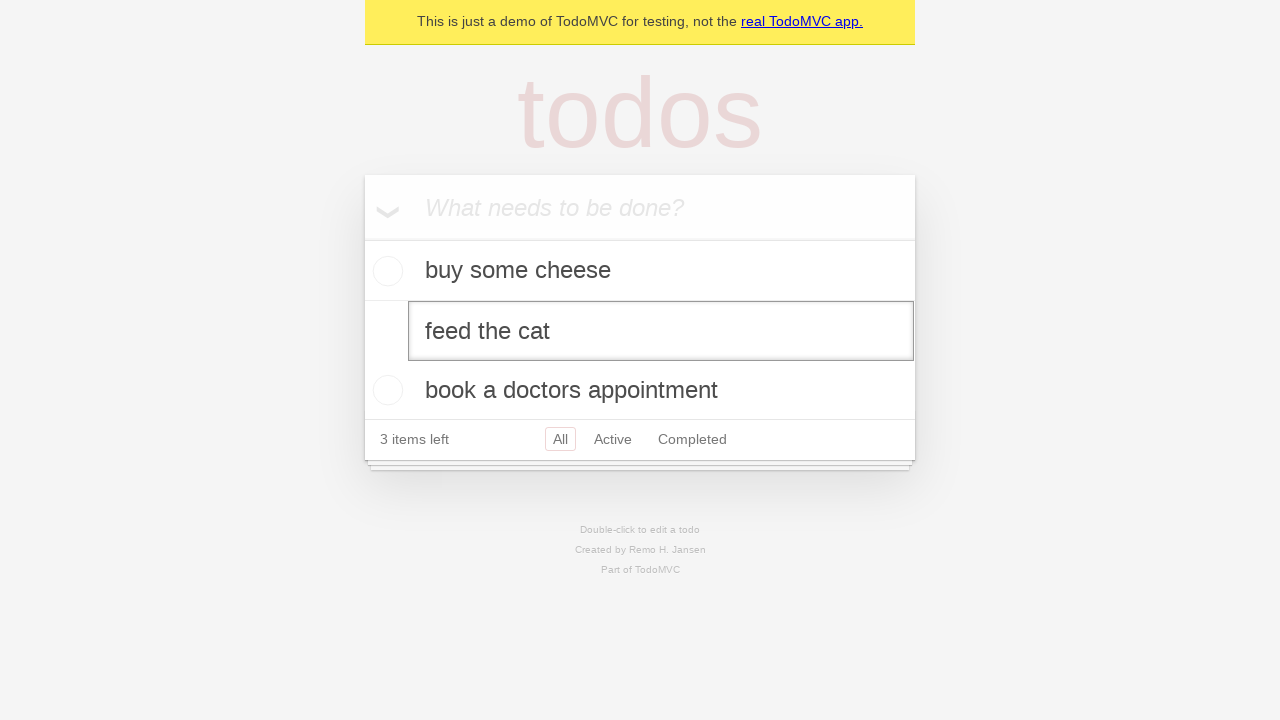

Changed todo text from 'feed the cat' to 'buy some sausages' on internal:testid=[data-testid="todo-item"s] >> nth=1 >> internal:role=textbox[nam
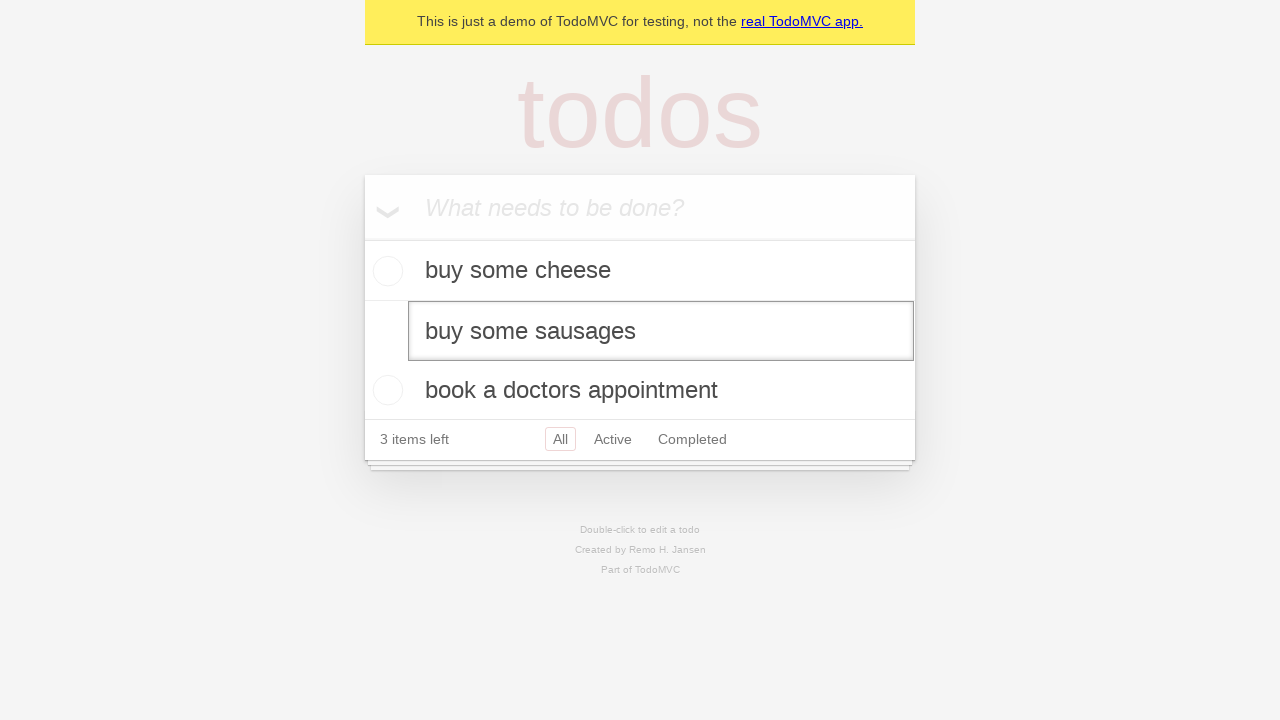

Pressed Enter to save edited todo item on internal:testid=[data-testid="todo-item"s] >> nth=1 >> internal:role=textbox[nam
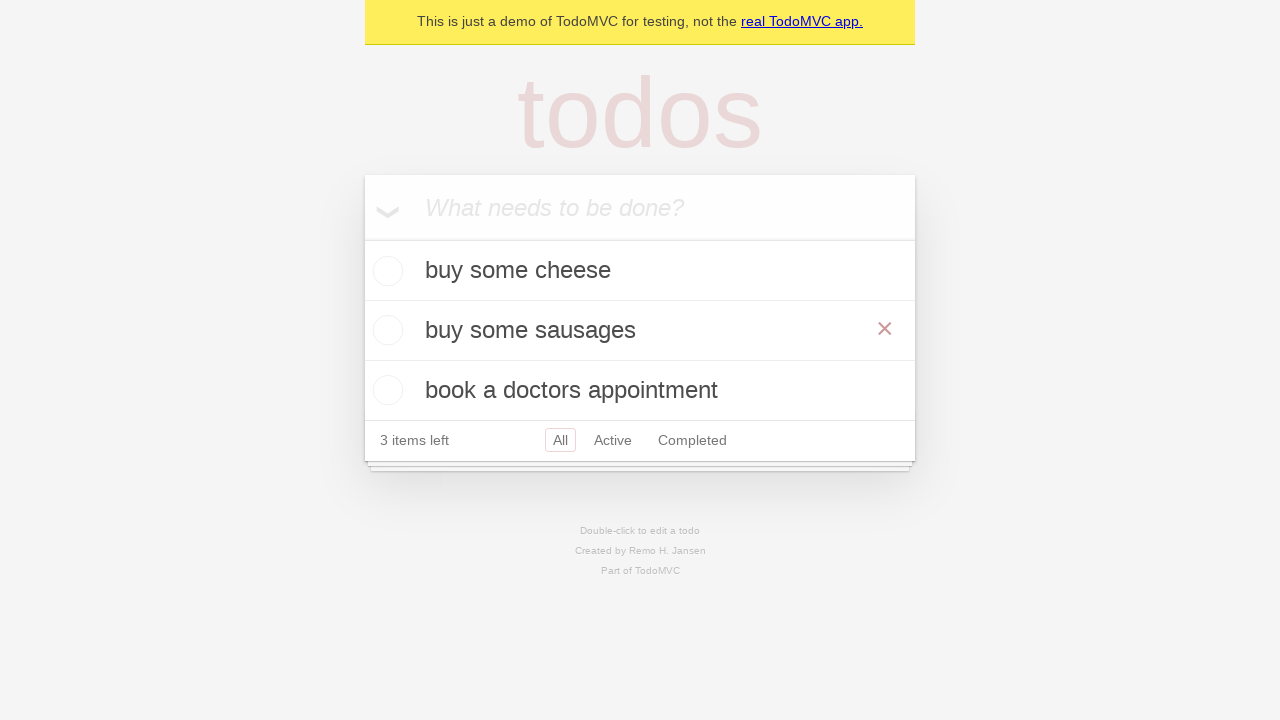

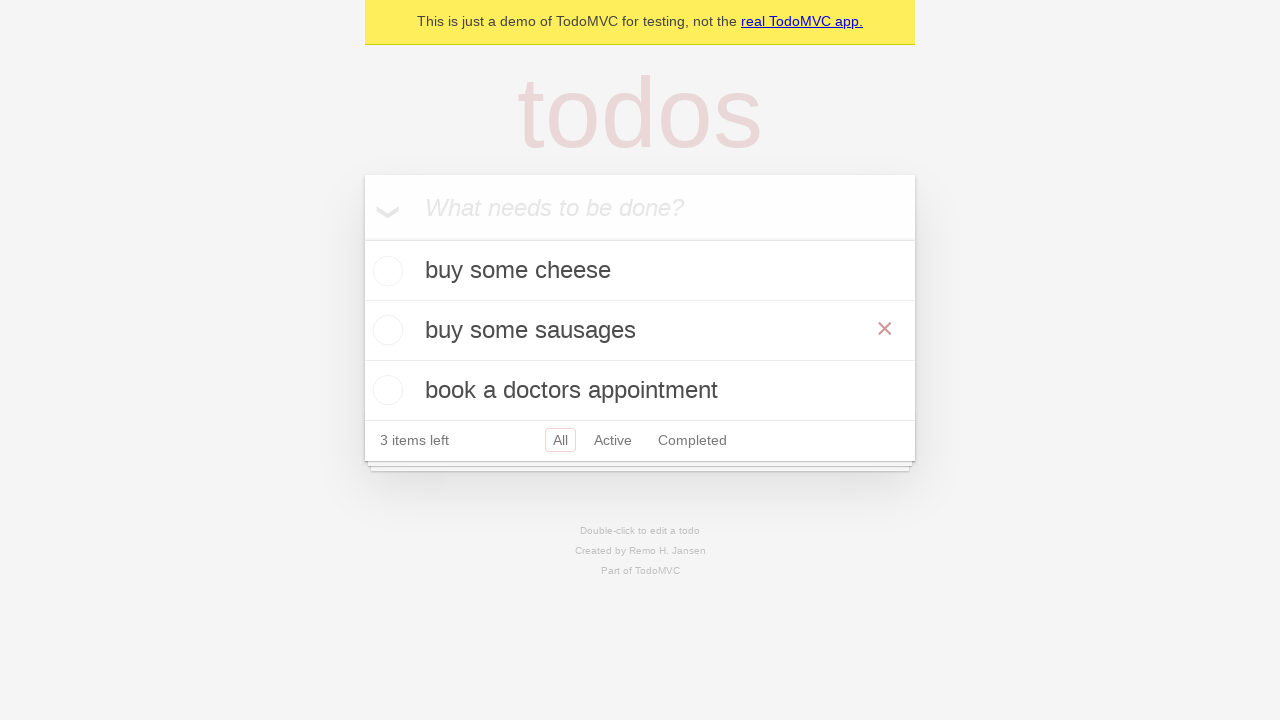